Tests clicking on the Cart link and verifies navigation to the cart page with Products title displayed

Starting URL: https://www.demoblaze.com/

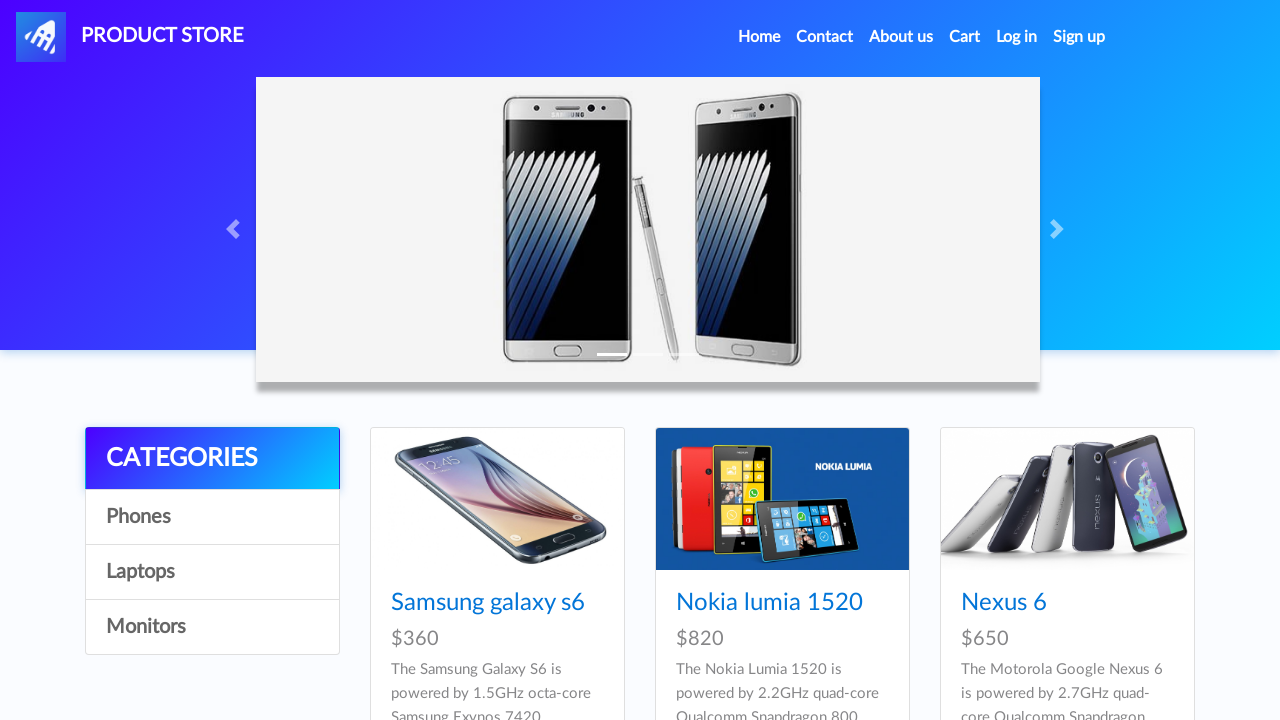

Clicked on Cart link in navigation at (965, 37) on a#cartur
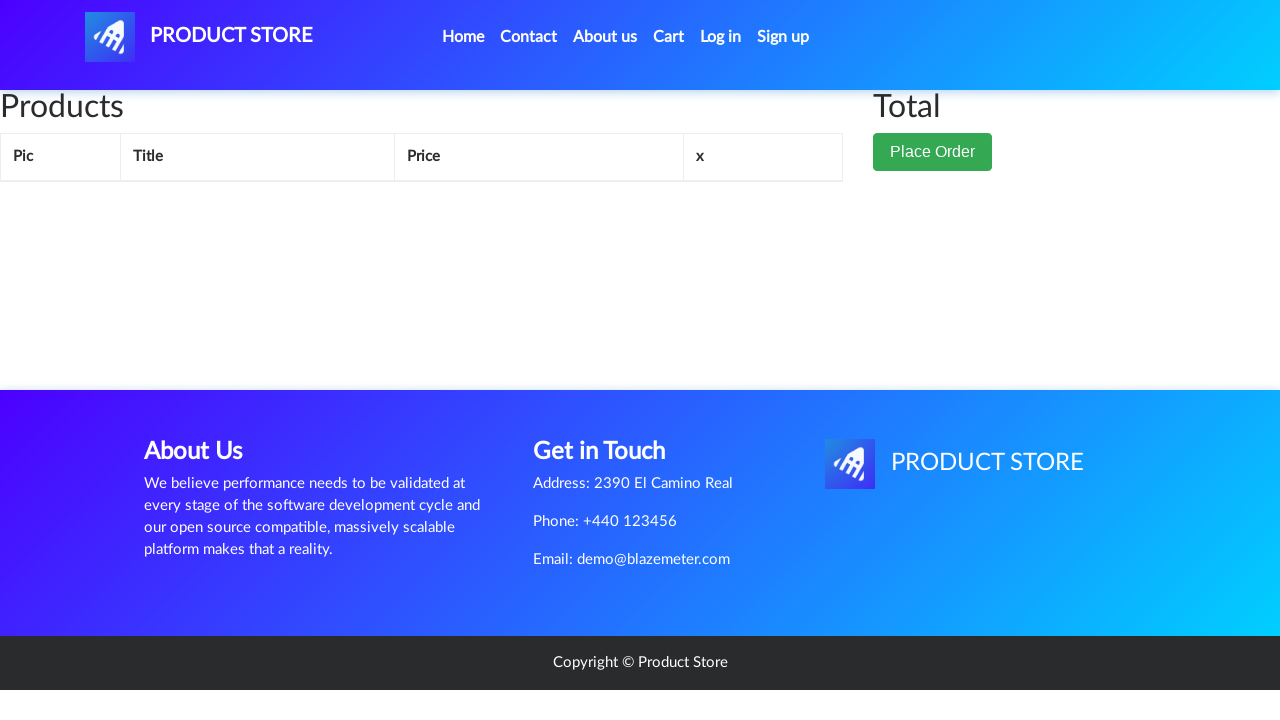

Cart page loaded and Products title is displayed
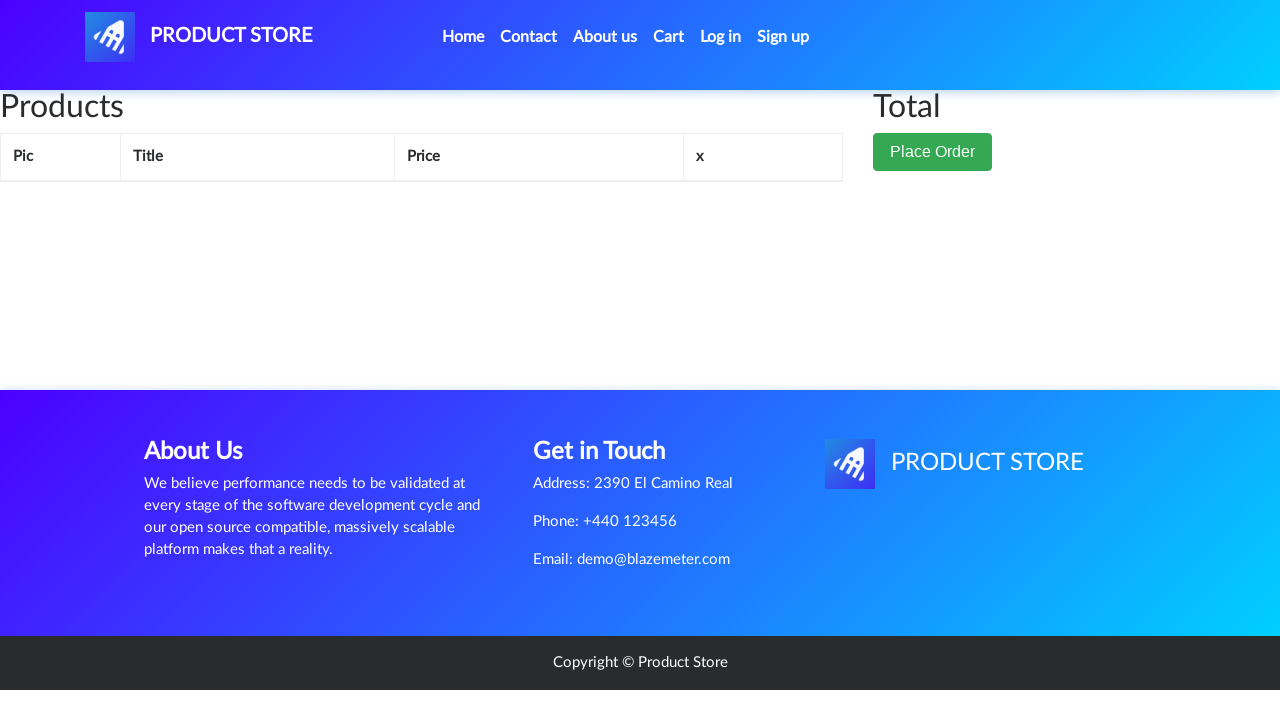

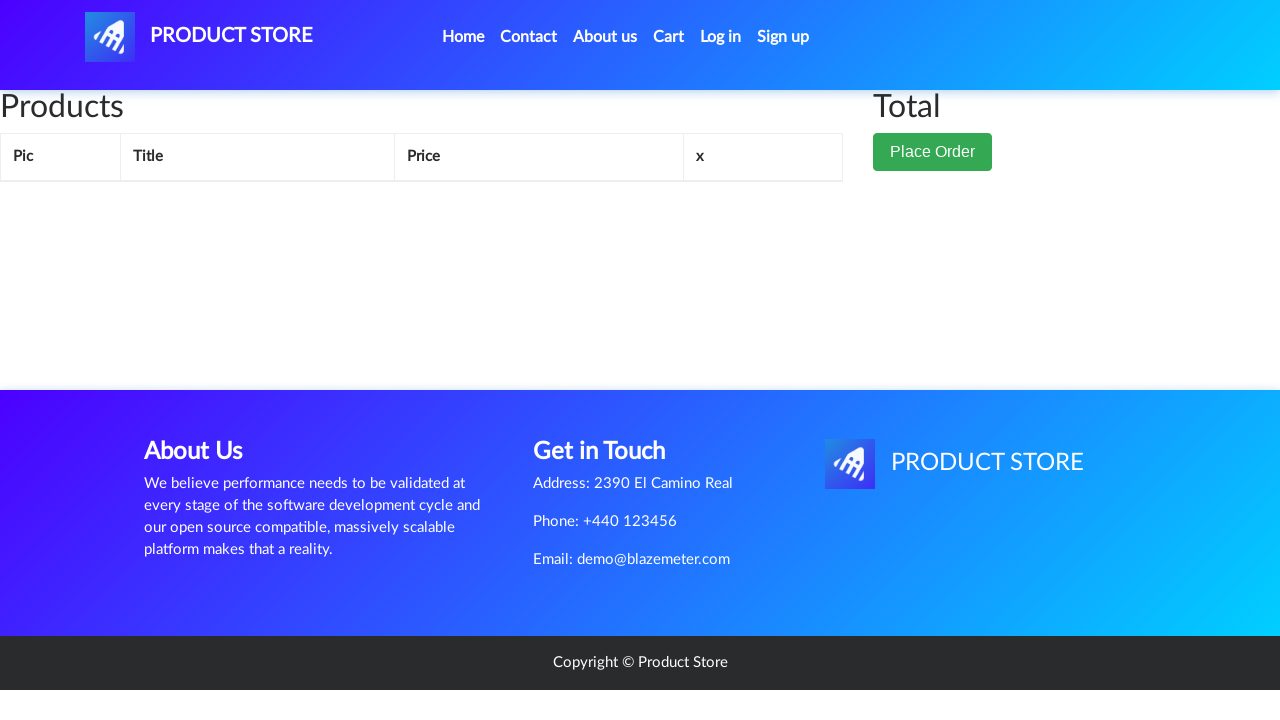